Verifies that the current page URL equals the Best Buy homepage URL

Starting URL: https://www.bestbuy.com/

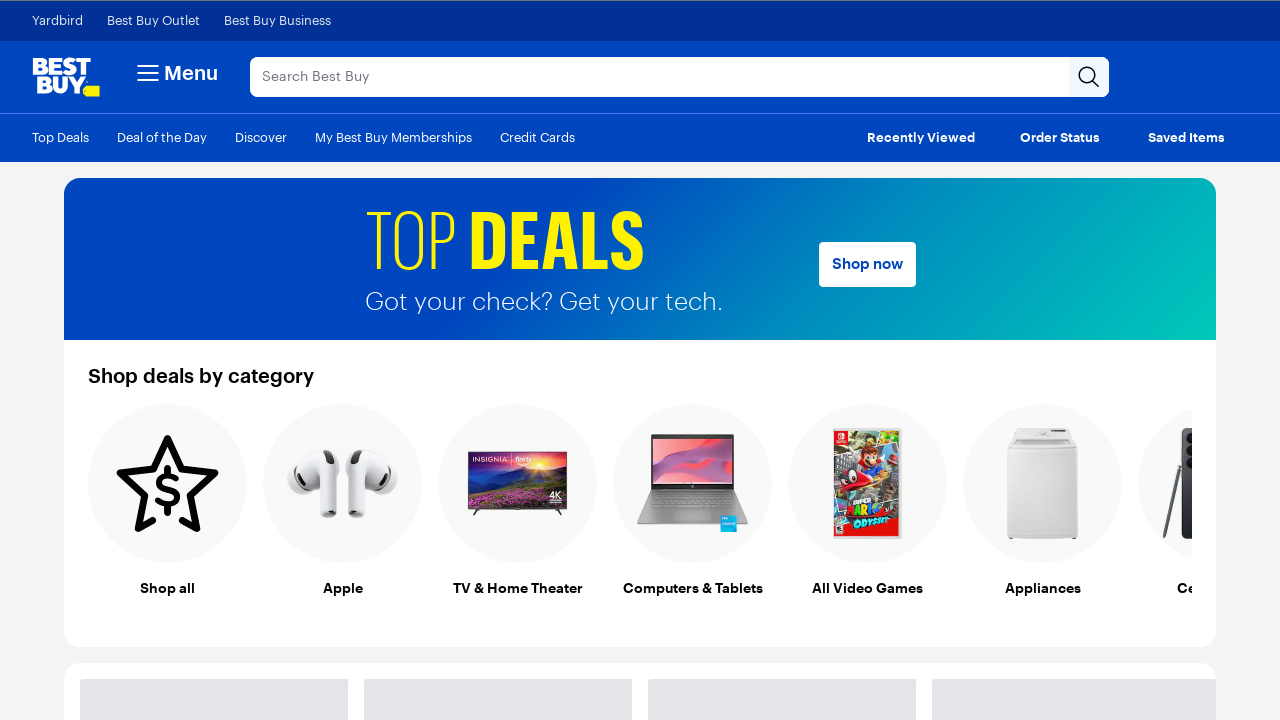

Verified that the current page URL equals the Best Buy homepage URL
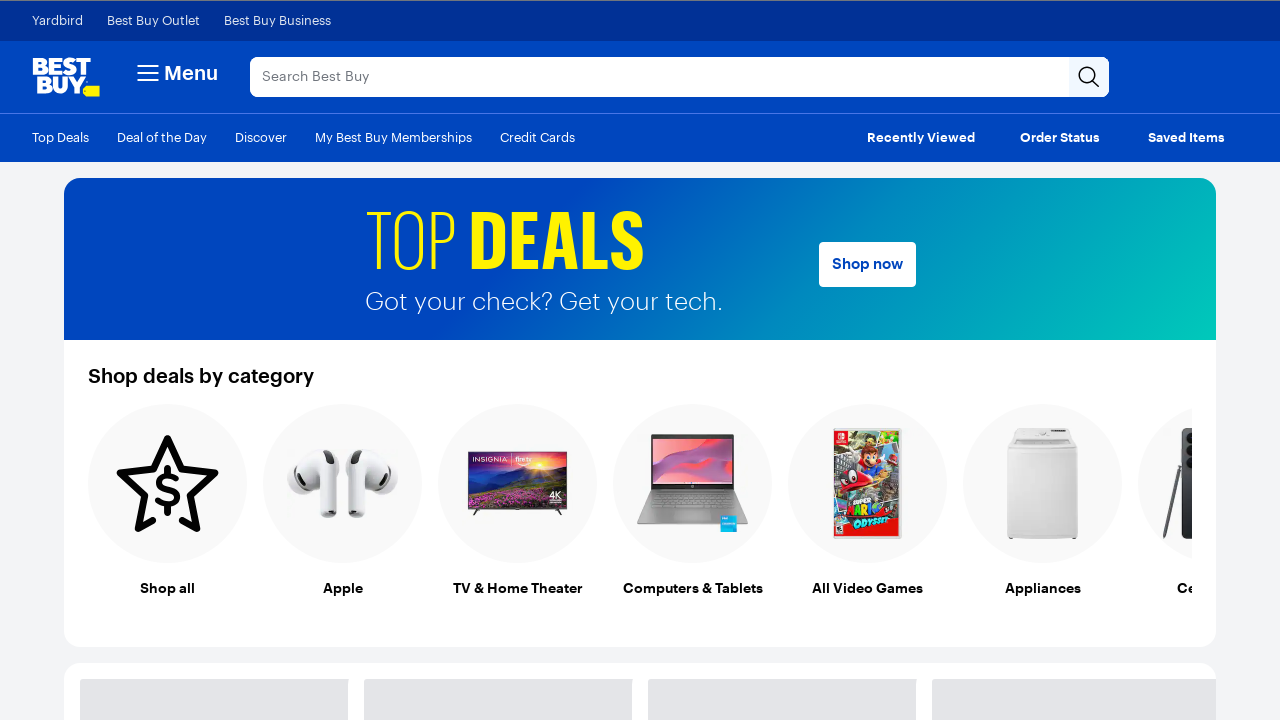

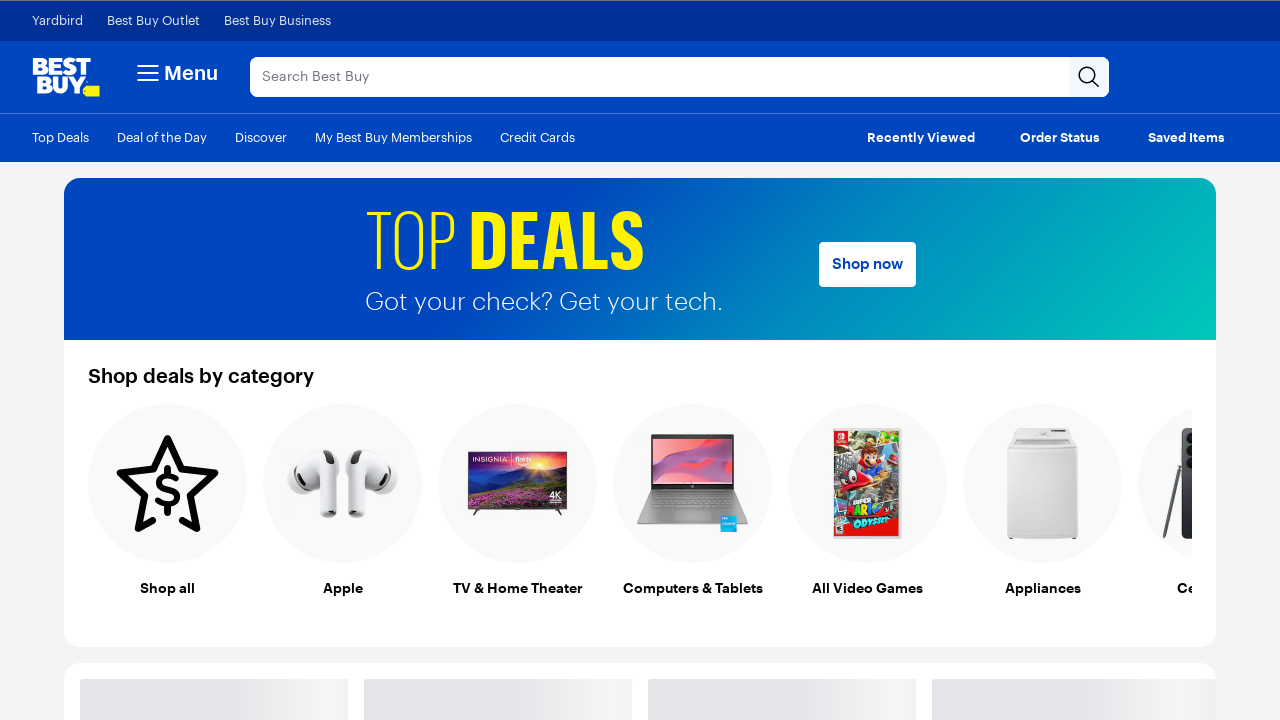